Tests notification messages by clicking link multiple times and verifying notification appears each time

Starting URL: http://the-internet.herokuapp.com/notification_message_rendered

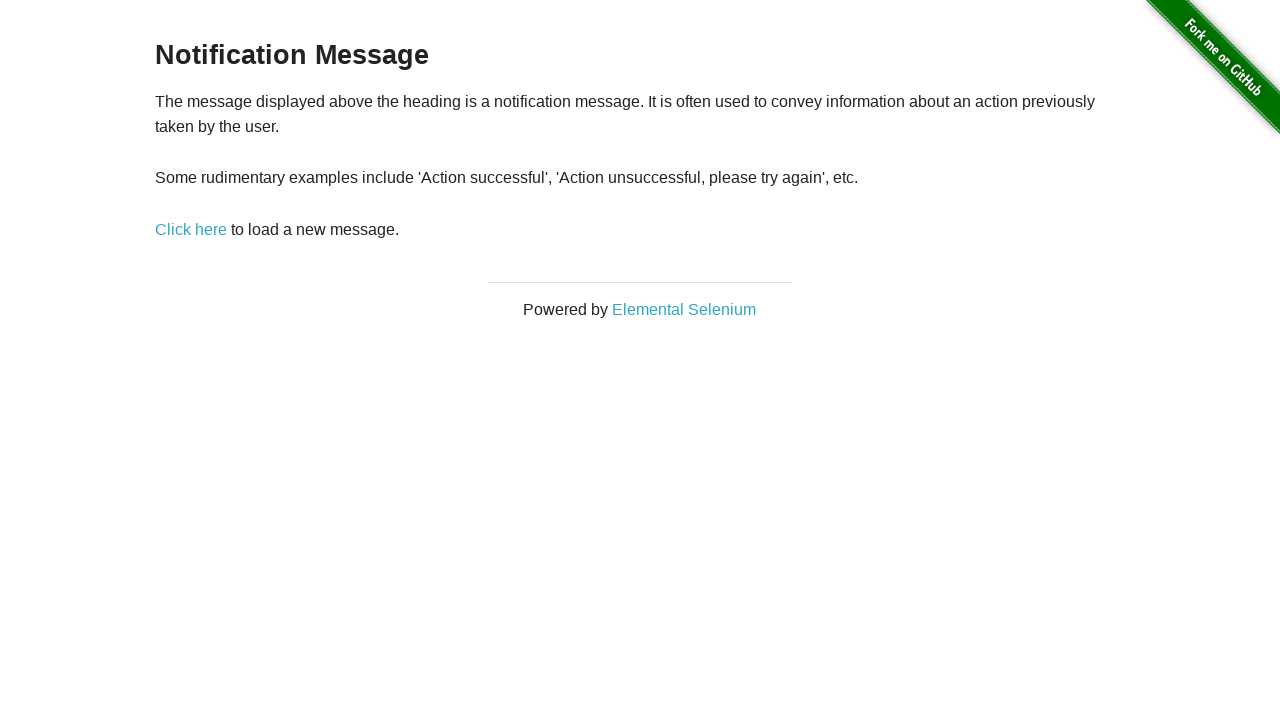

Clicked 'Click here' link to trigger notification at (191, 229) on text=Click here
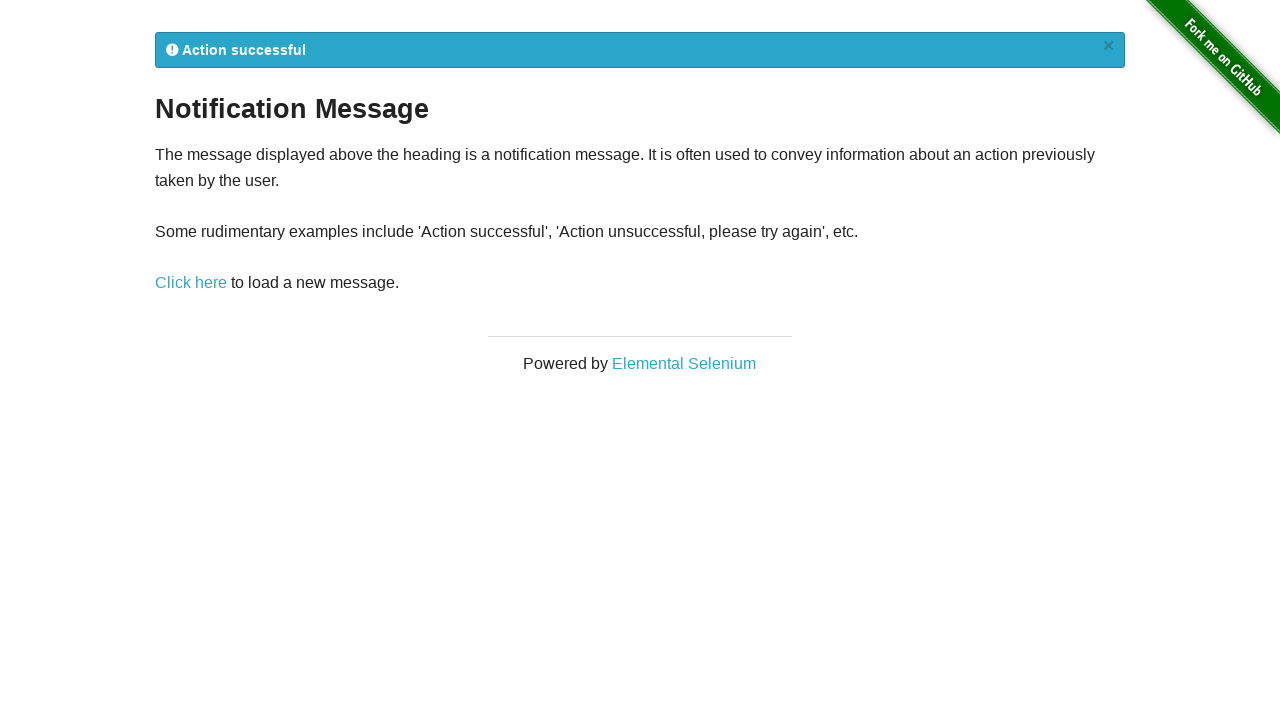

Notification message appeared
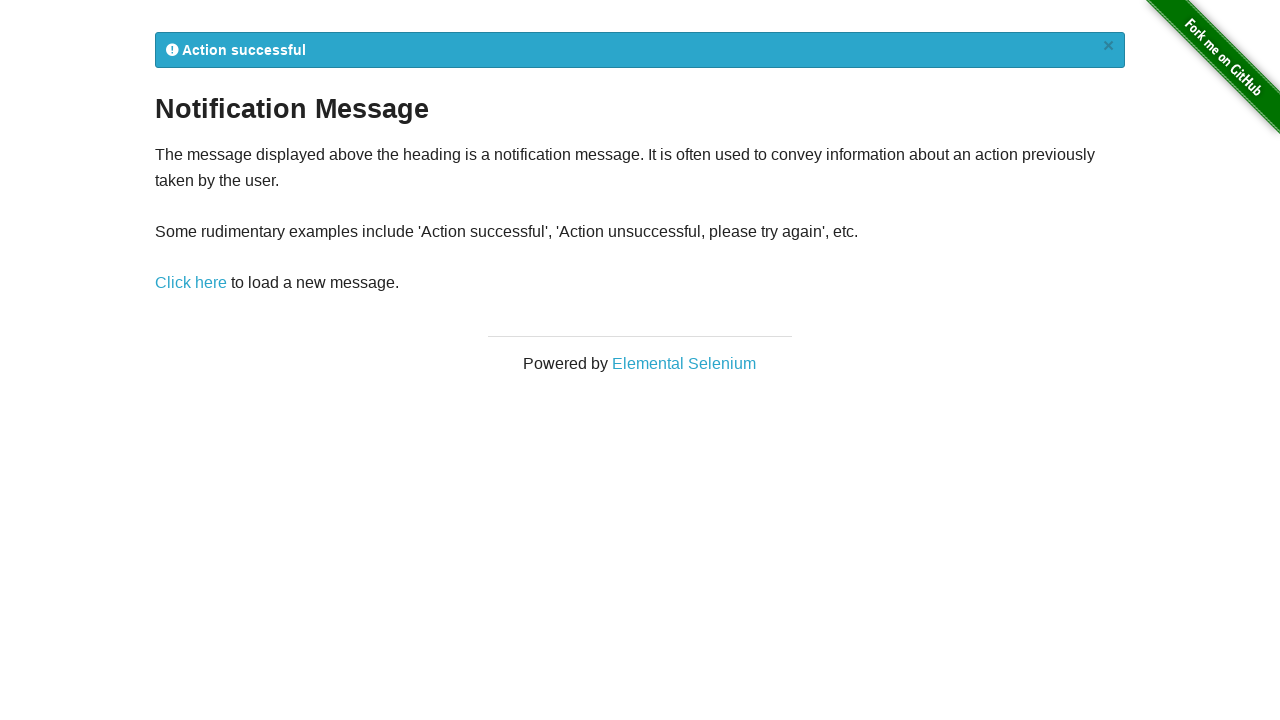

Clicked 'Click here' link again (iteration 1) at (191, 283) on text=Click here
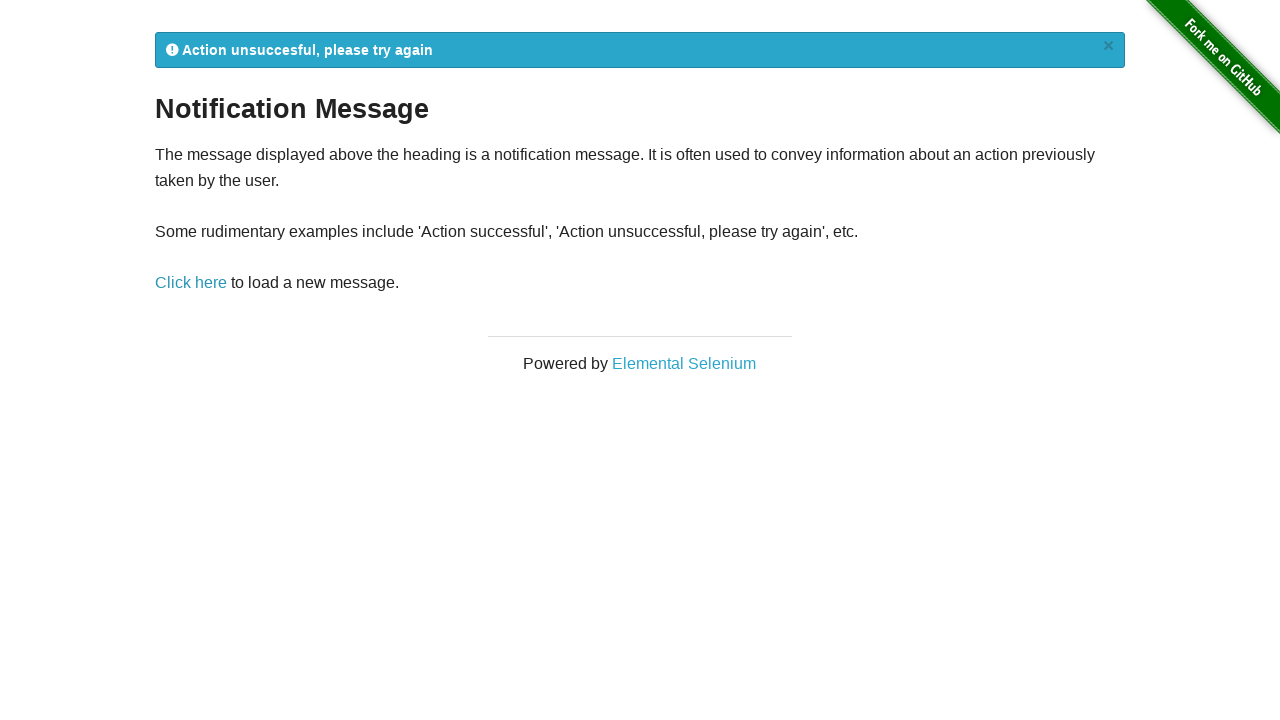

Notification message appeared (iteration 1)
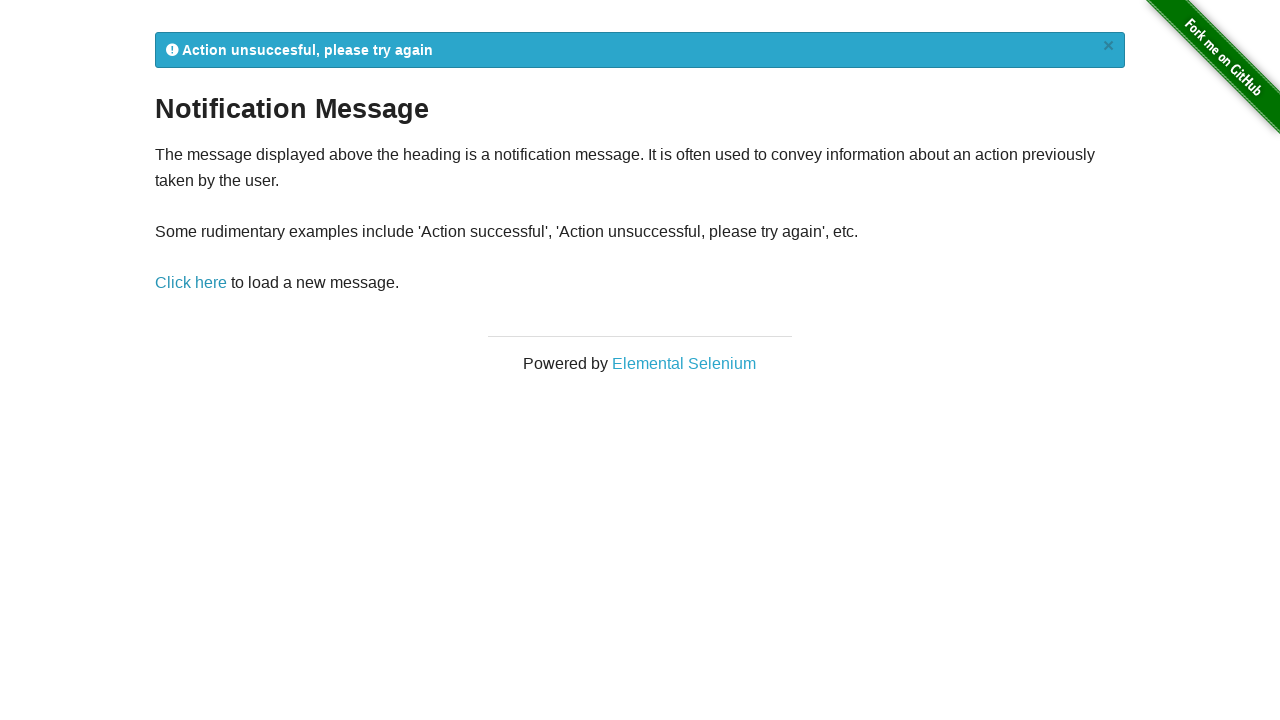

Clicked 'Click here' link again (iteration 2) at (191, 283) on text=Click here
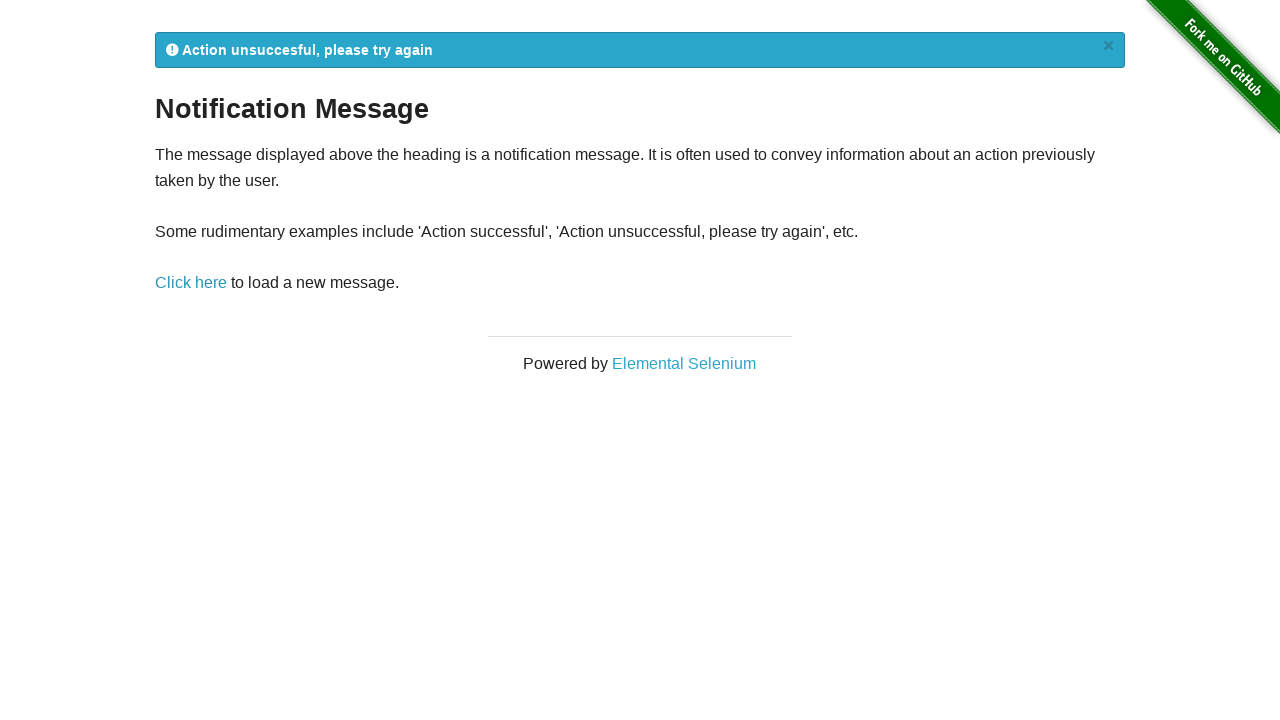

Notification message appeared (iteration 2)
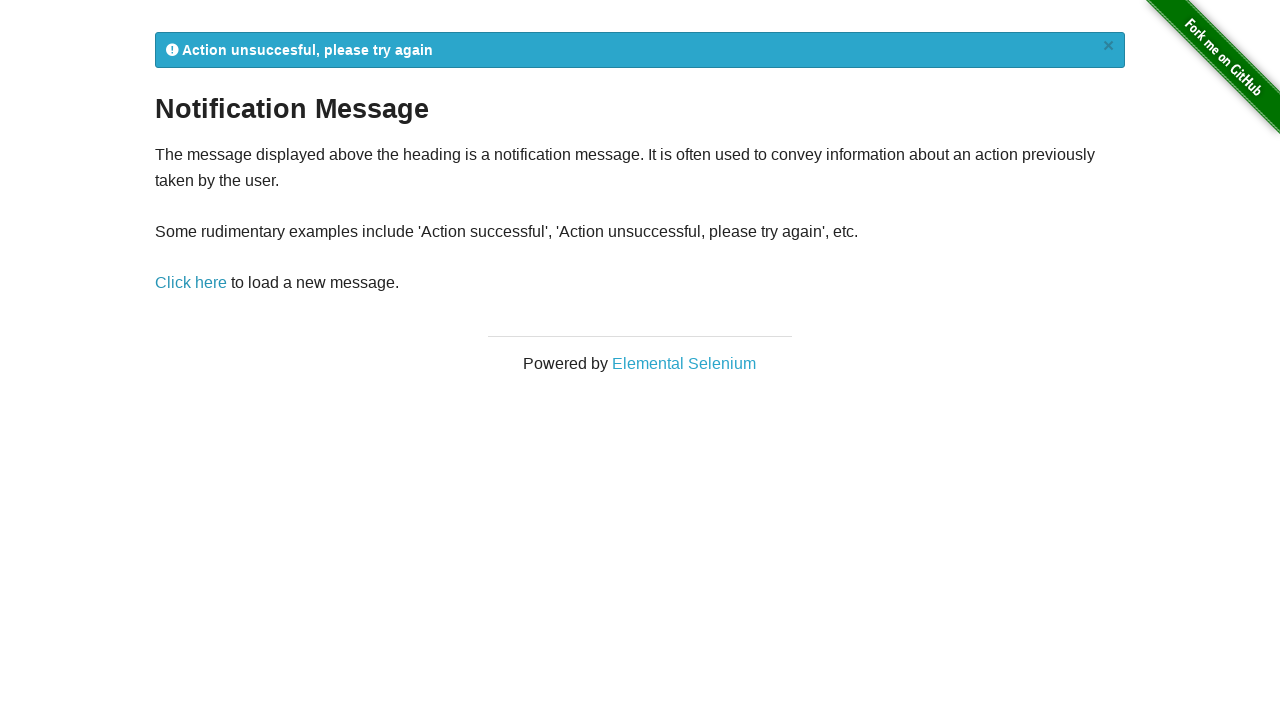

Clicked 'Click here' link again (iteration 3) at (191, 283) on text=Click here
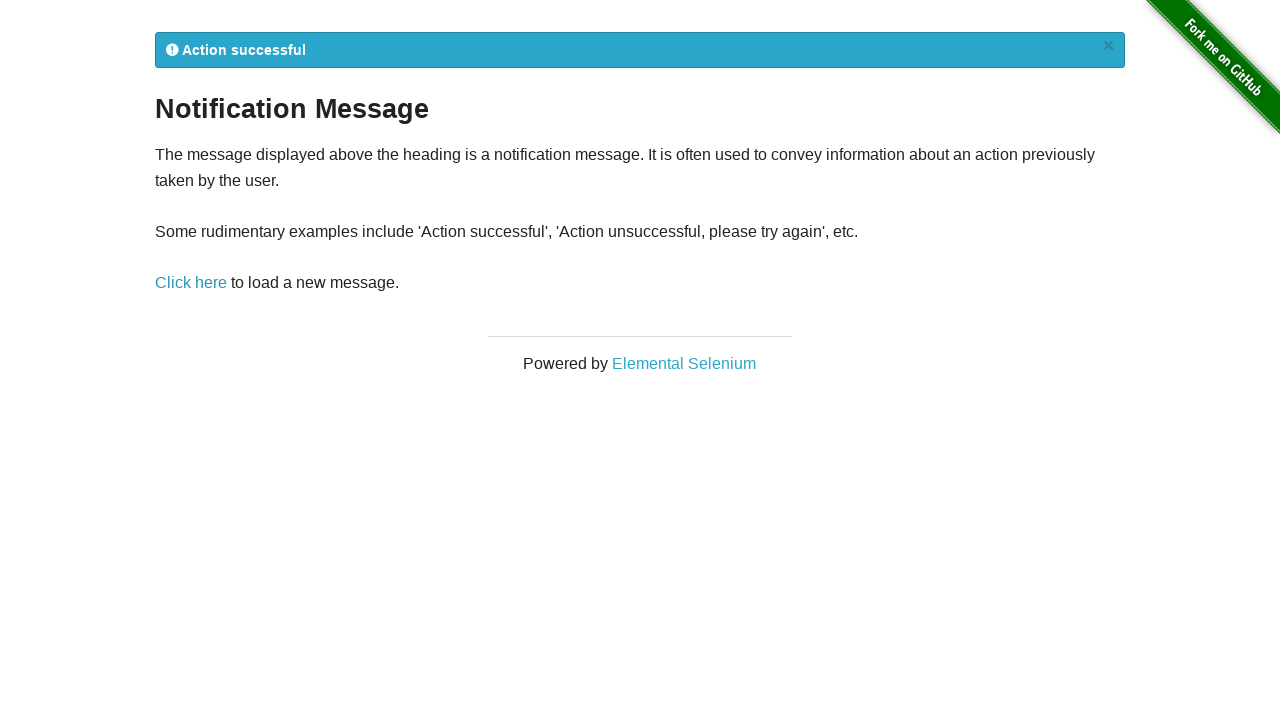

Notification message appeared (iteration 3)
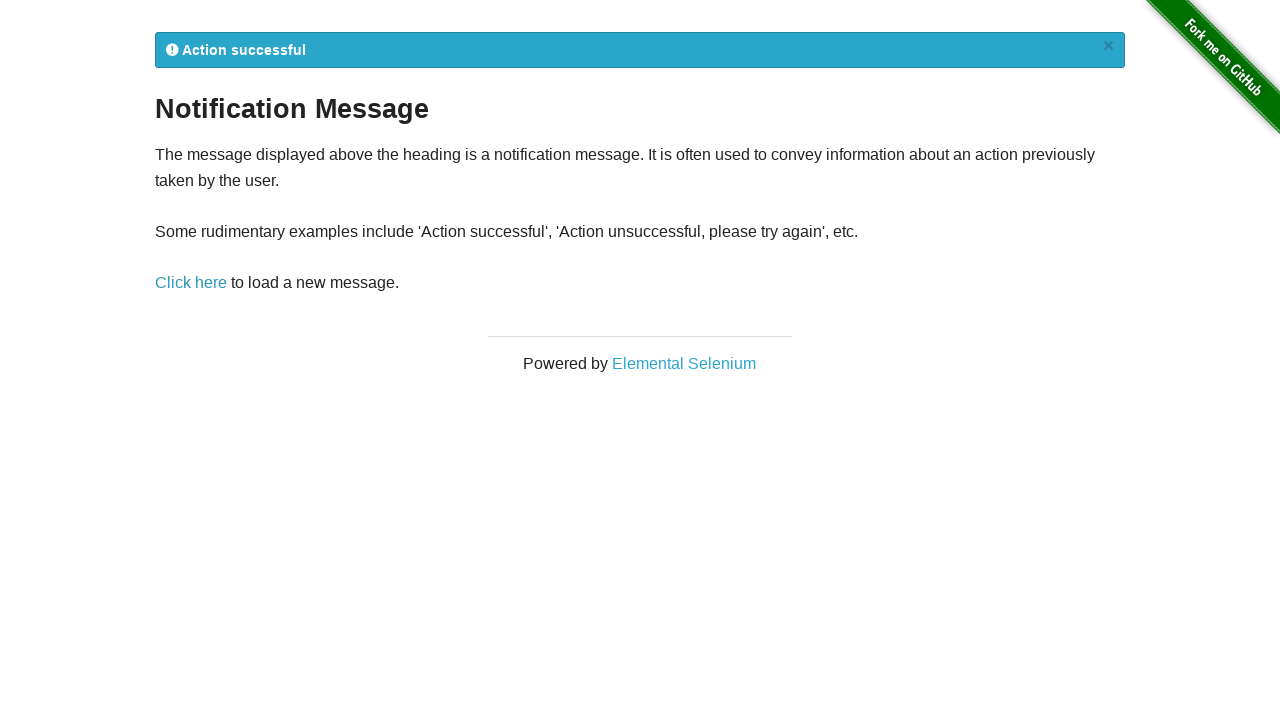

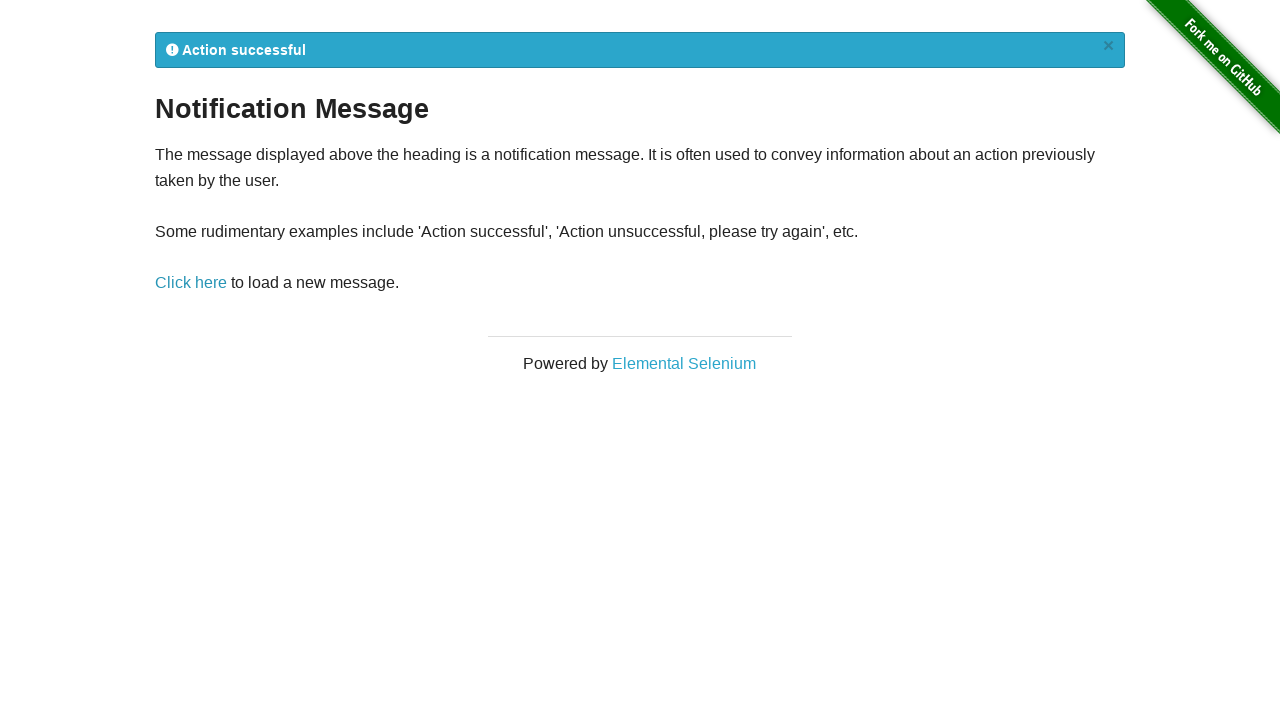